Tests resize functionality on jQuery UI demo page by dragging the resize handle

Starting URL: http://jqueryui.com/resizable/

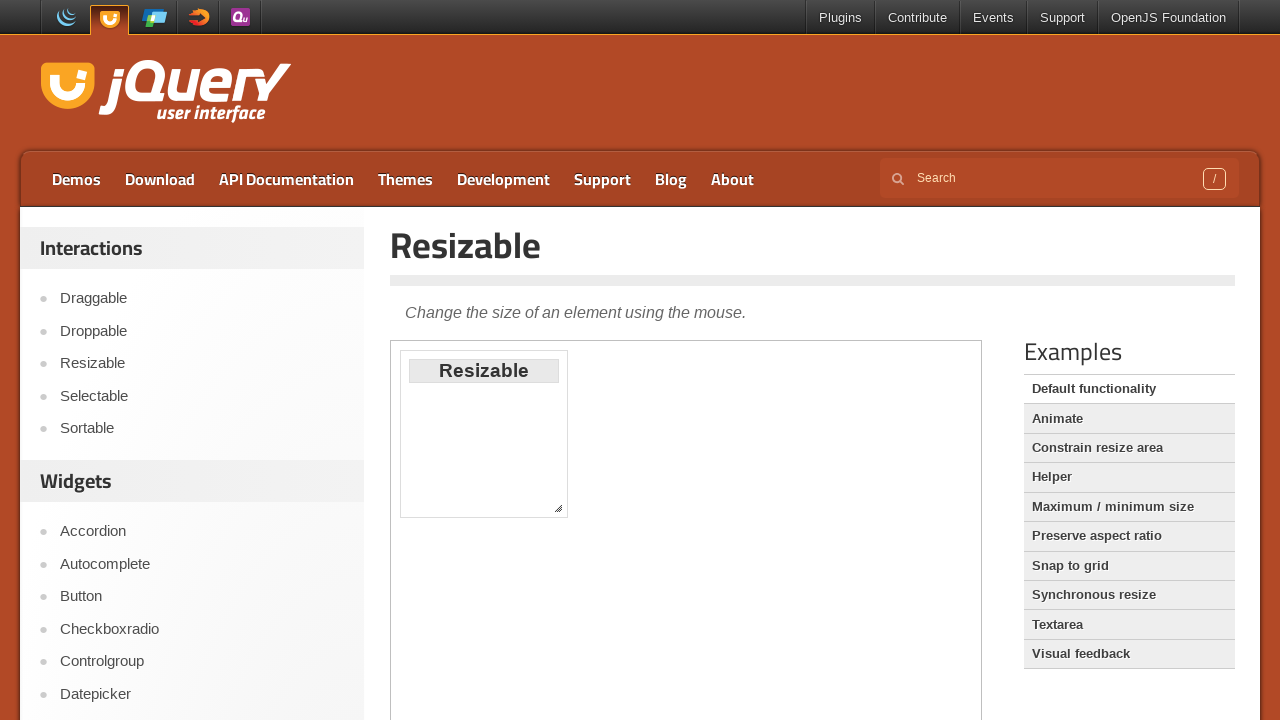

Switched to demo iframe
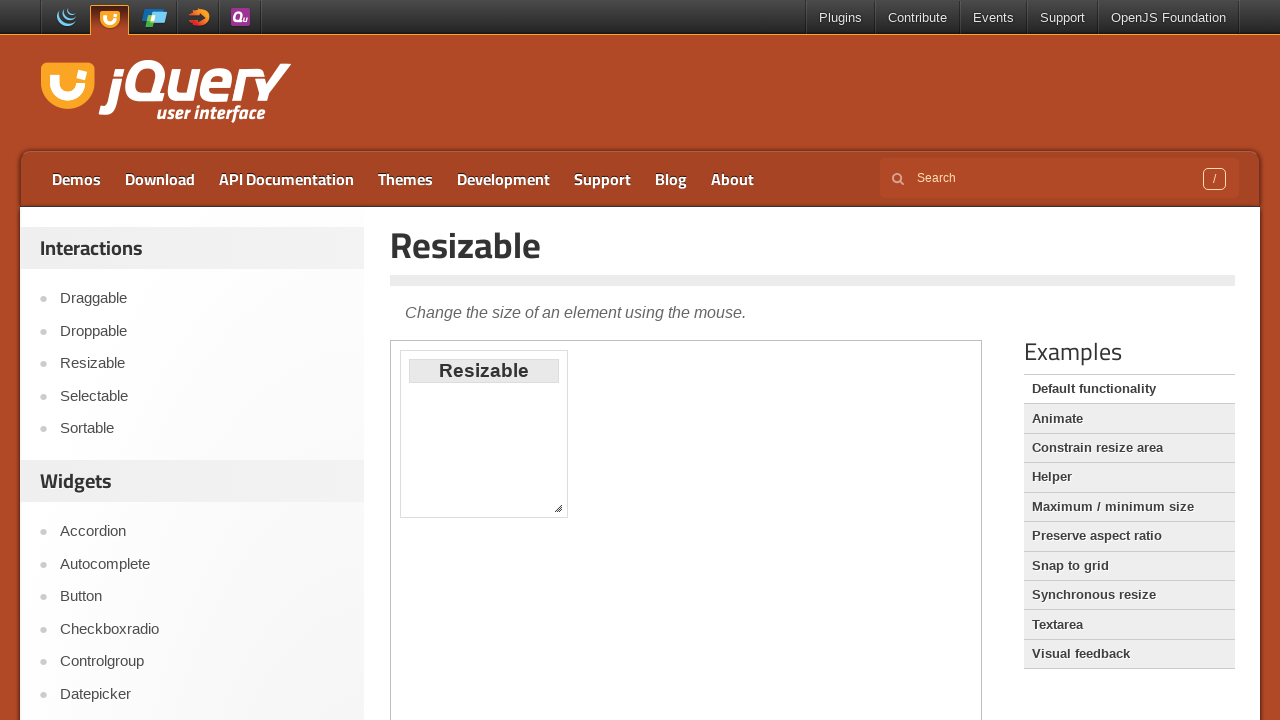

Located resize handle element
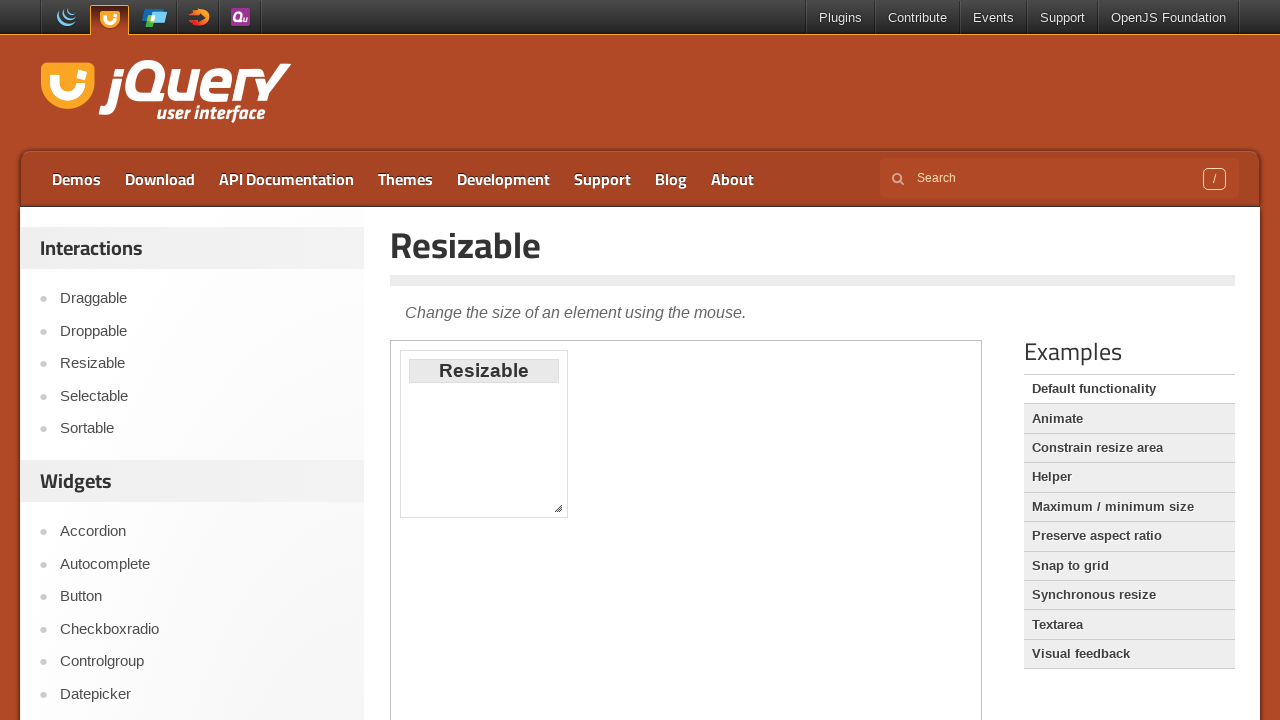

Retrieved bounding box of resize handle
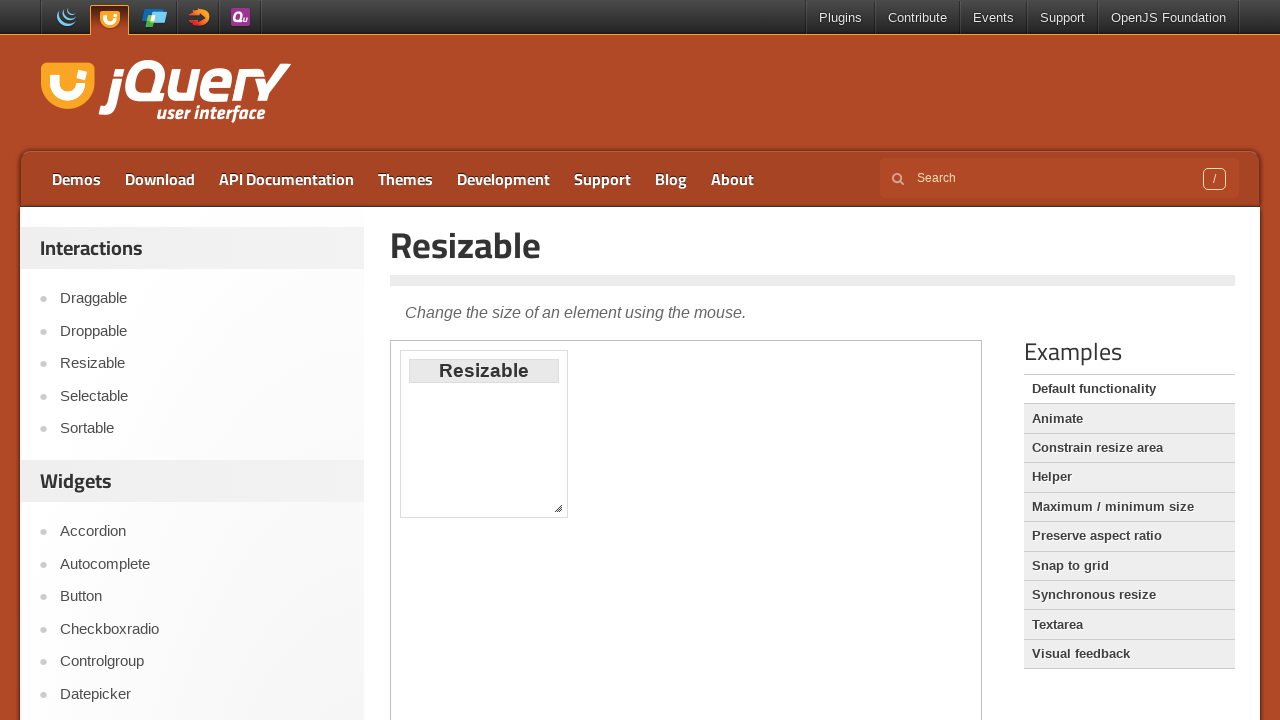

Moved mouse to center of resize handle at (558, 508)
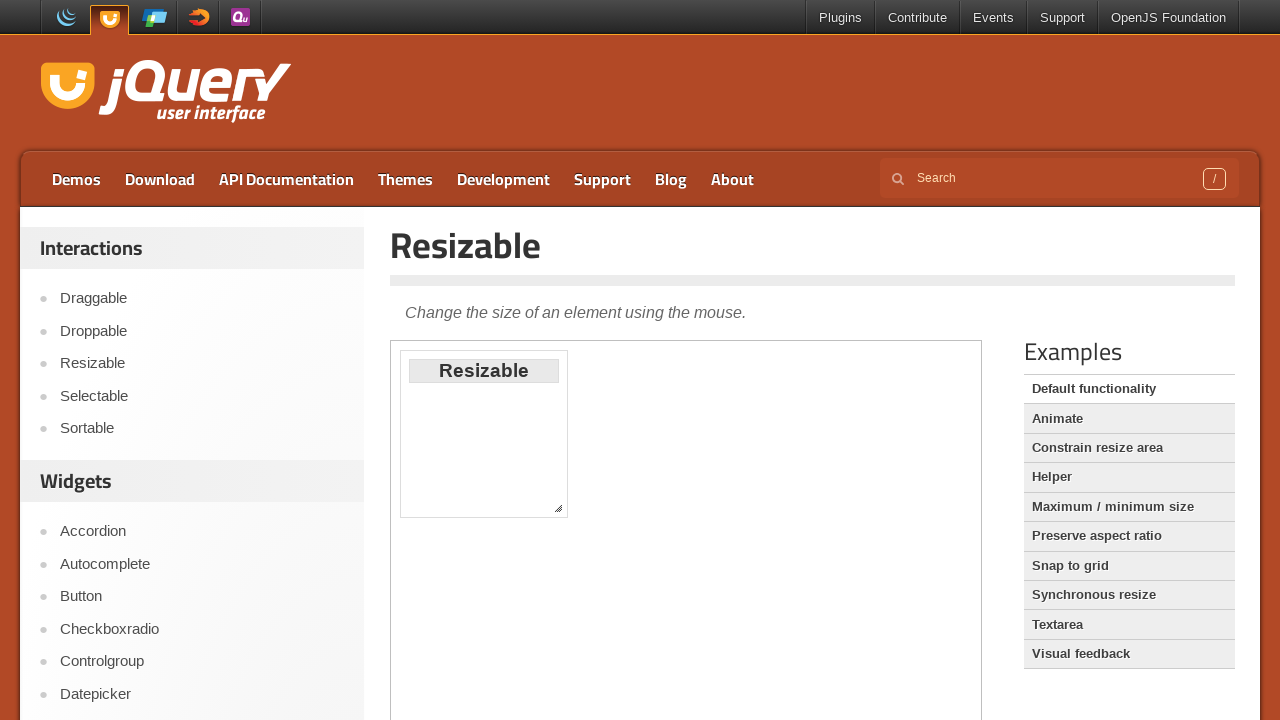

Pressed mouse button down on resize handle at (558, 508)
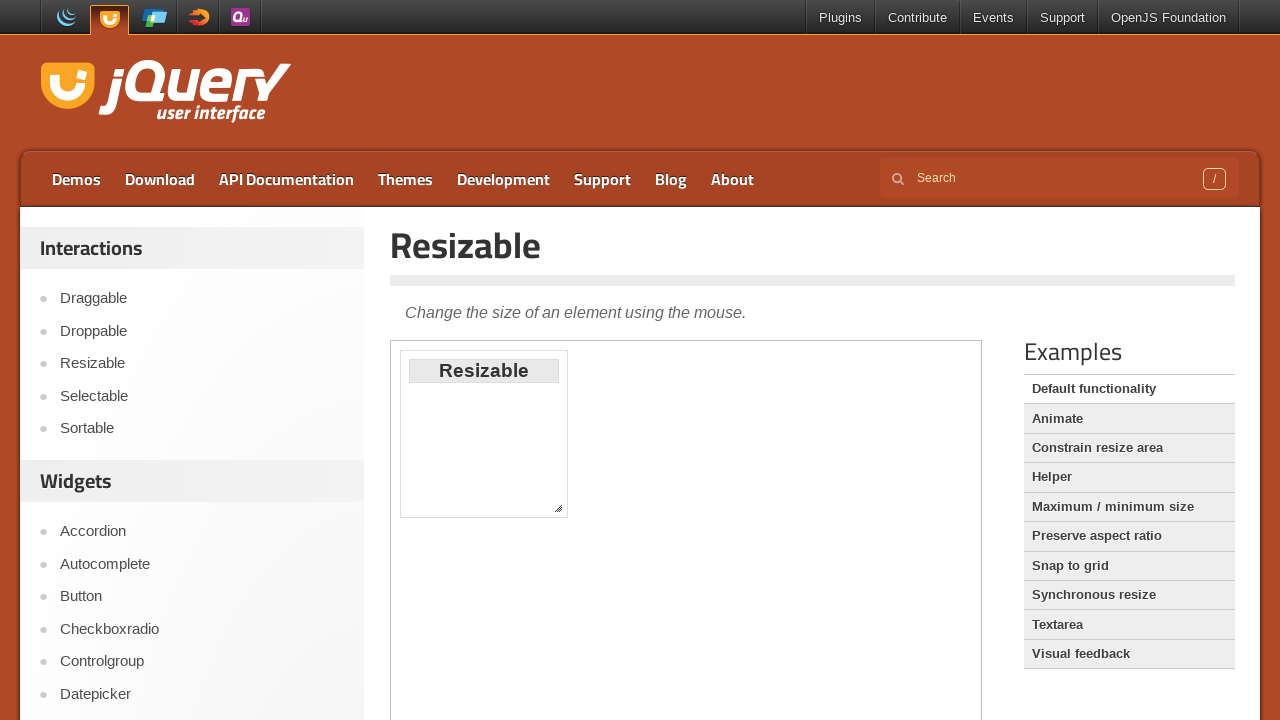

Dragged resize handle 100px right and 200px down at (658, 708)
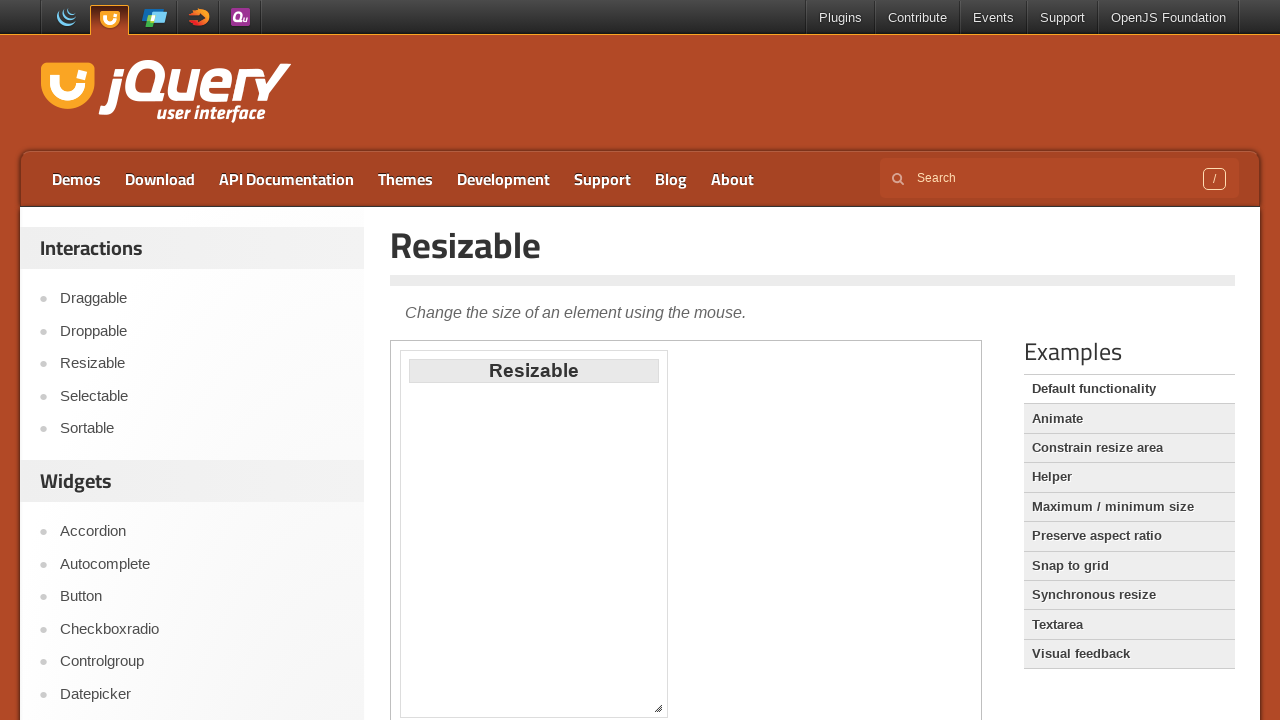

Released mouse button to complete resize at (658, 708)
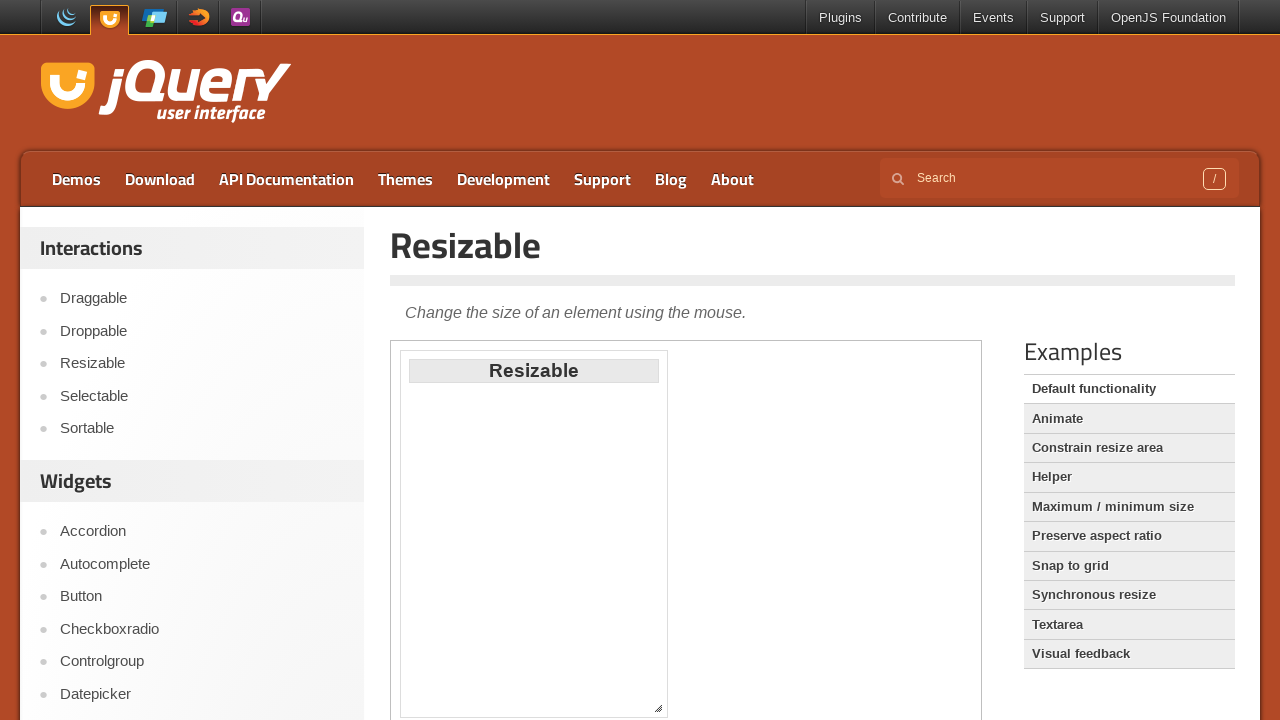

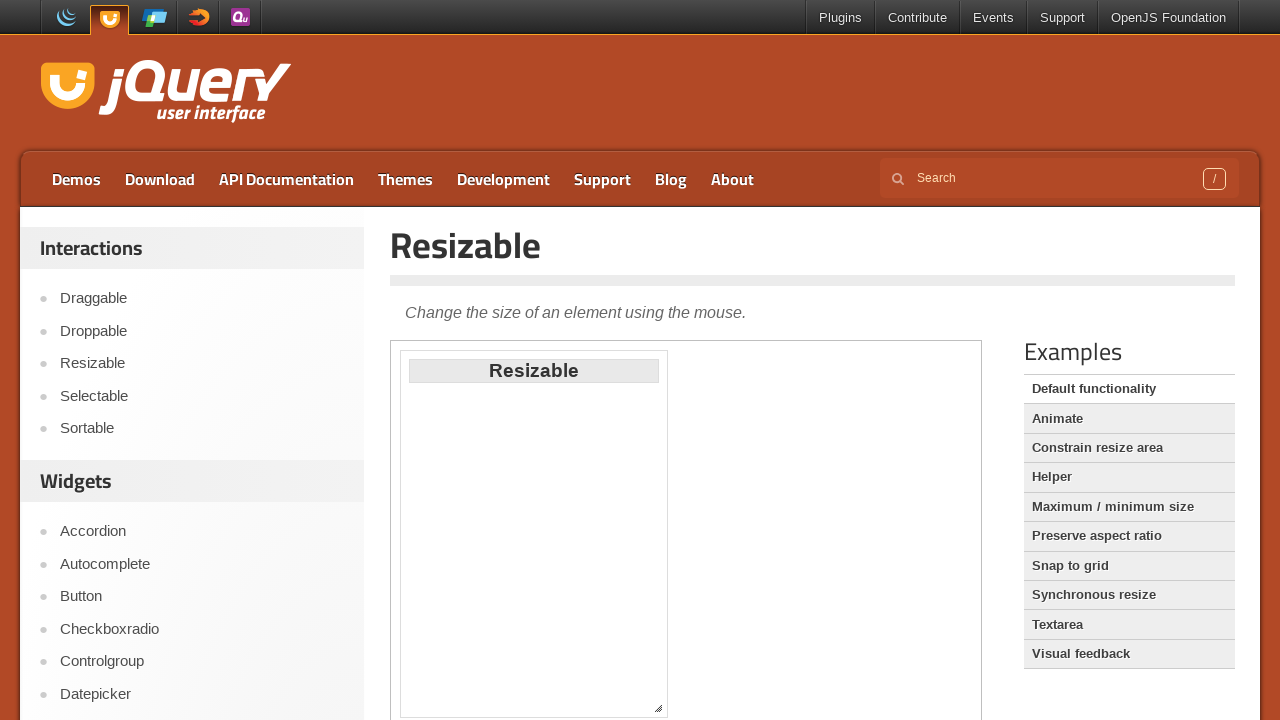